Navigates to a login practice page and retrieves the page title. This is a minimal test that verifies the page loads correctly.

Starting URL: https://rahulshettyacademy.com/loginpagePractise/

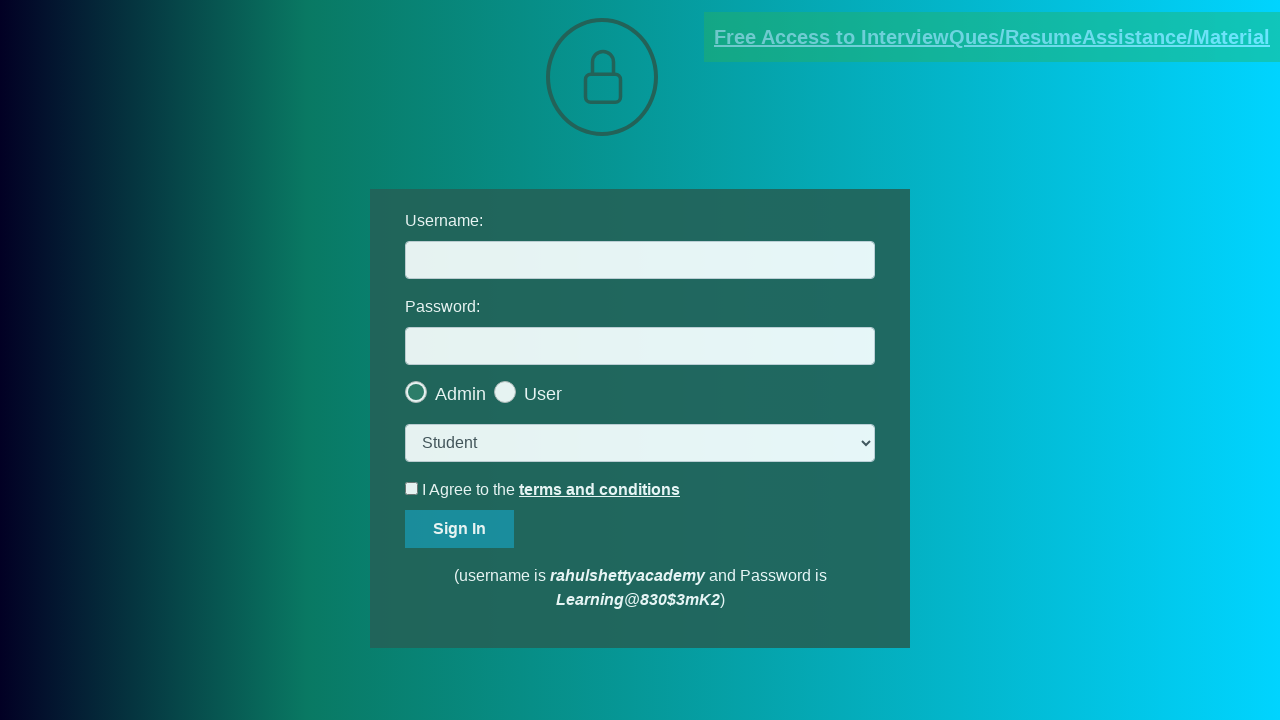

Retrieved page title from login practice page
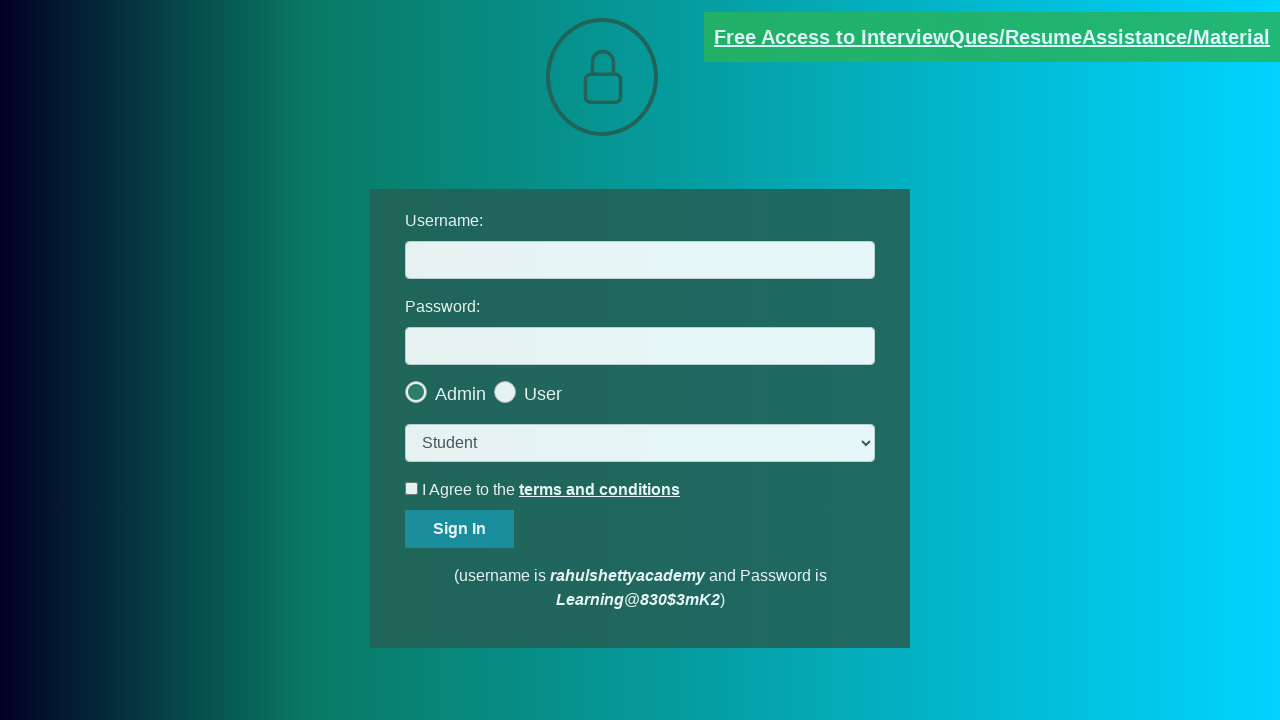

Printed page title to console
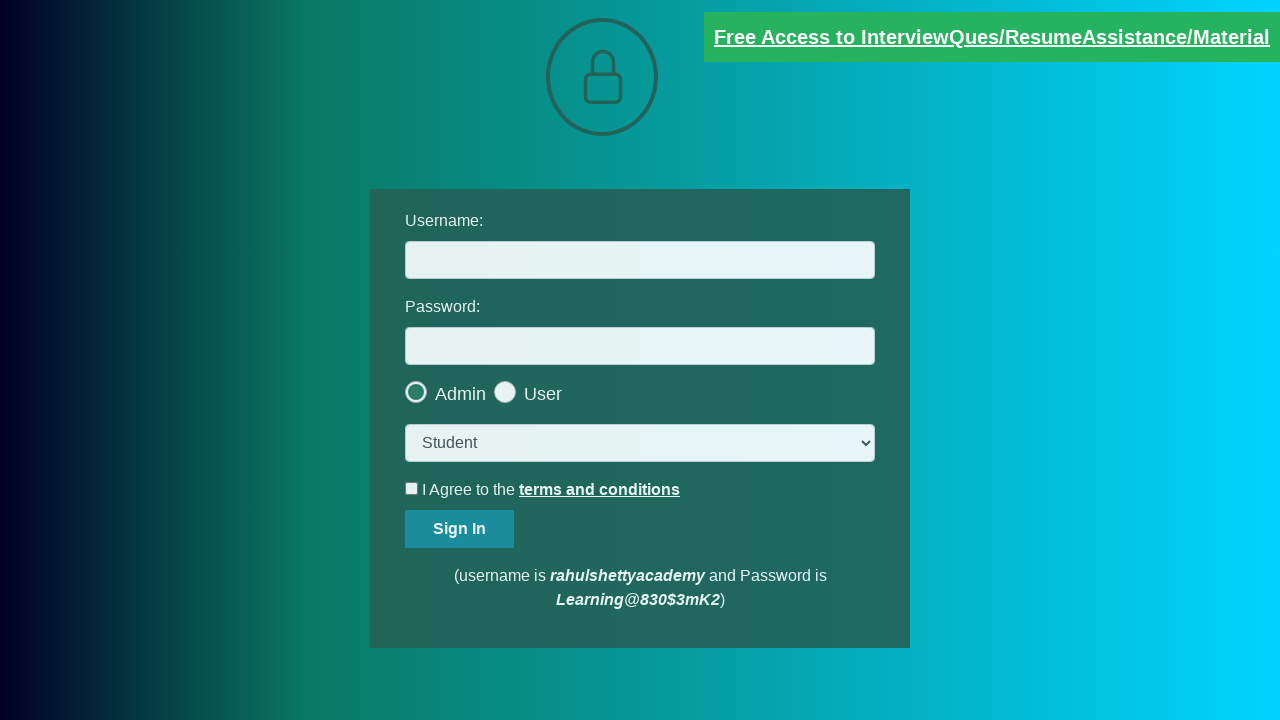

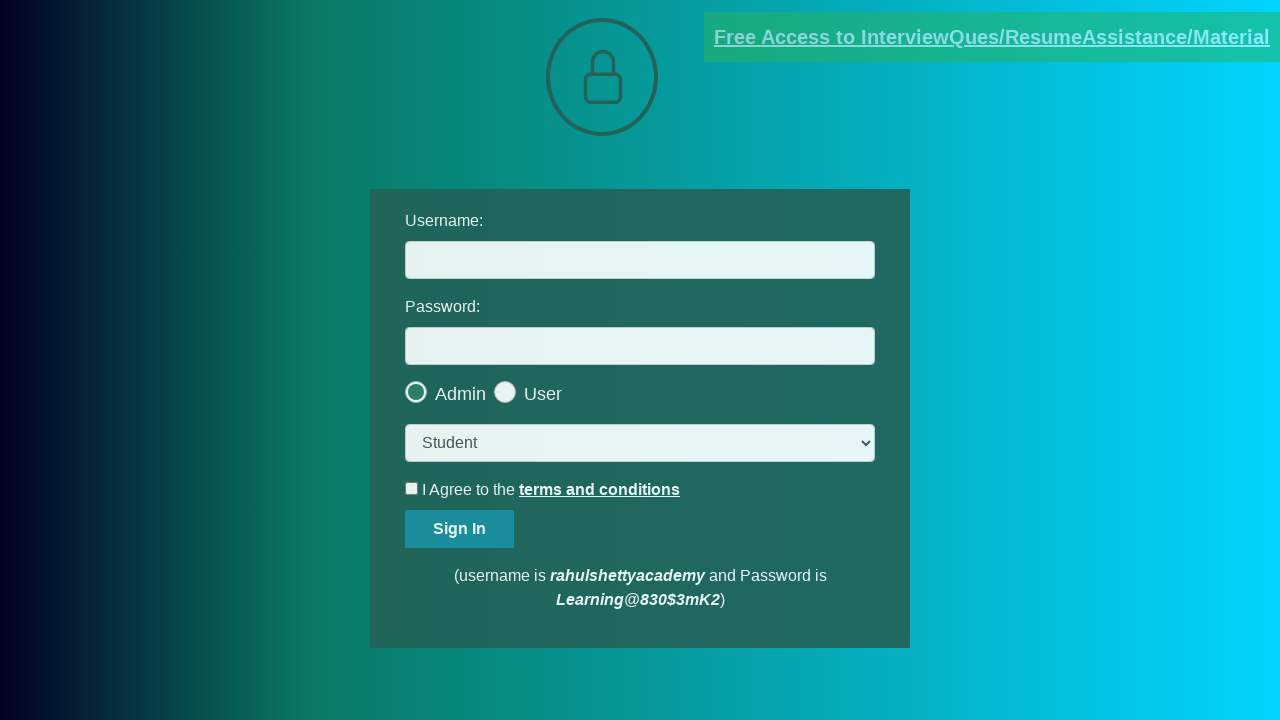